Tests form filling functionality by entering name, message, solving a captcha equation, and submitting the form

Starting URL: https://ultimateqa.com/filling-out-forms/

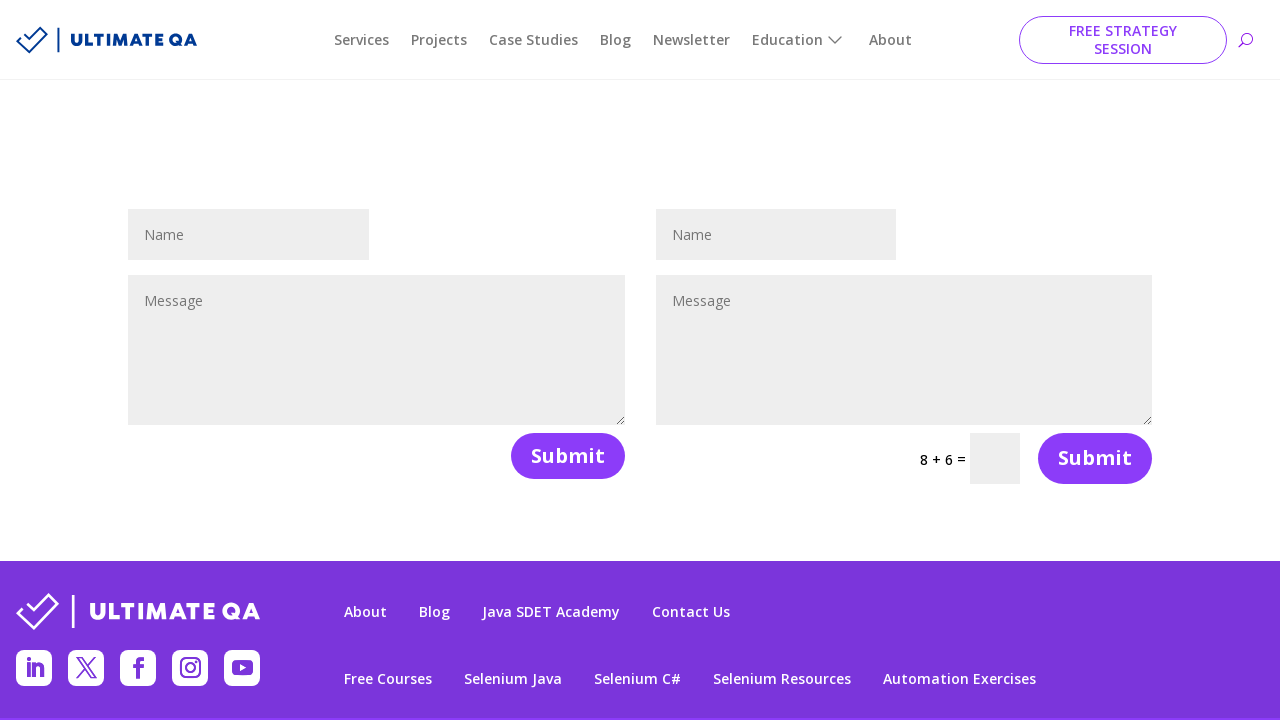

Cleared the name field on #et_pb_contact_name_1
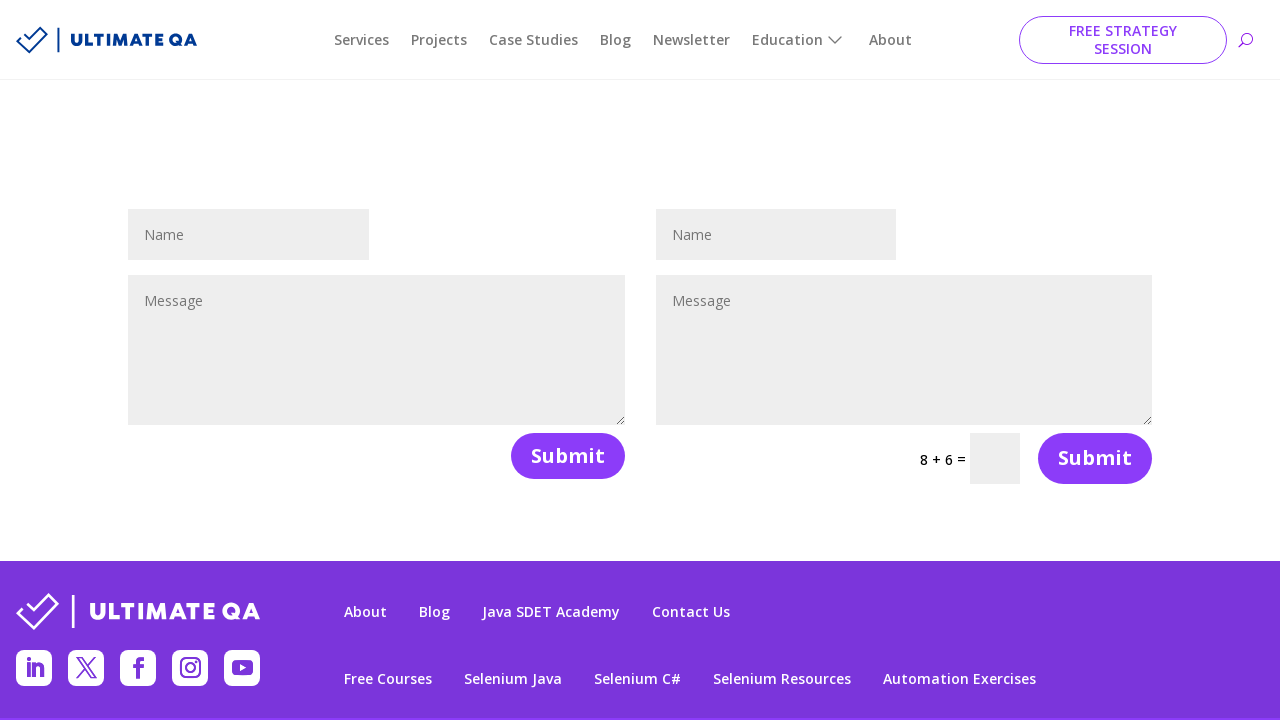

Filled name field with 'Sergey' on #et_pb_contact_name_1
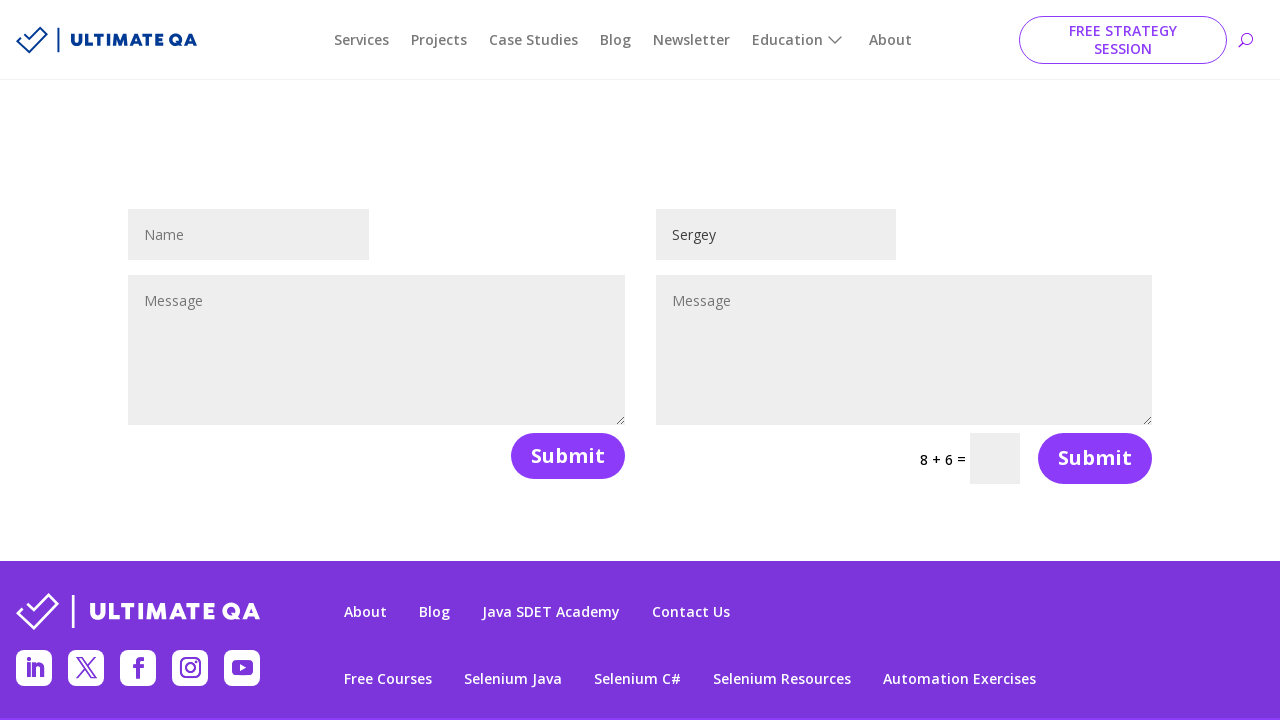

Cleared the message field on #et_pb_contact_message_1
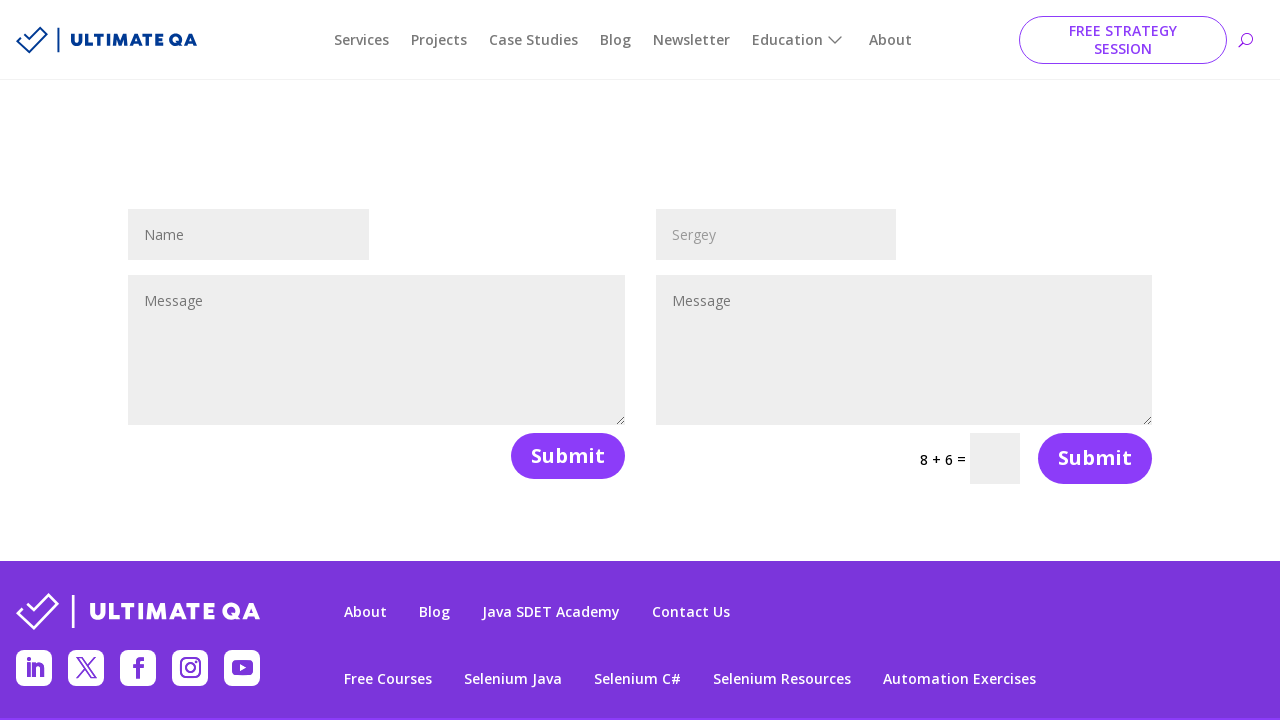

Filled message field with 'Text from Sergey' on #et_pb_contact_message_1
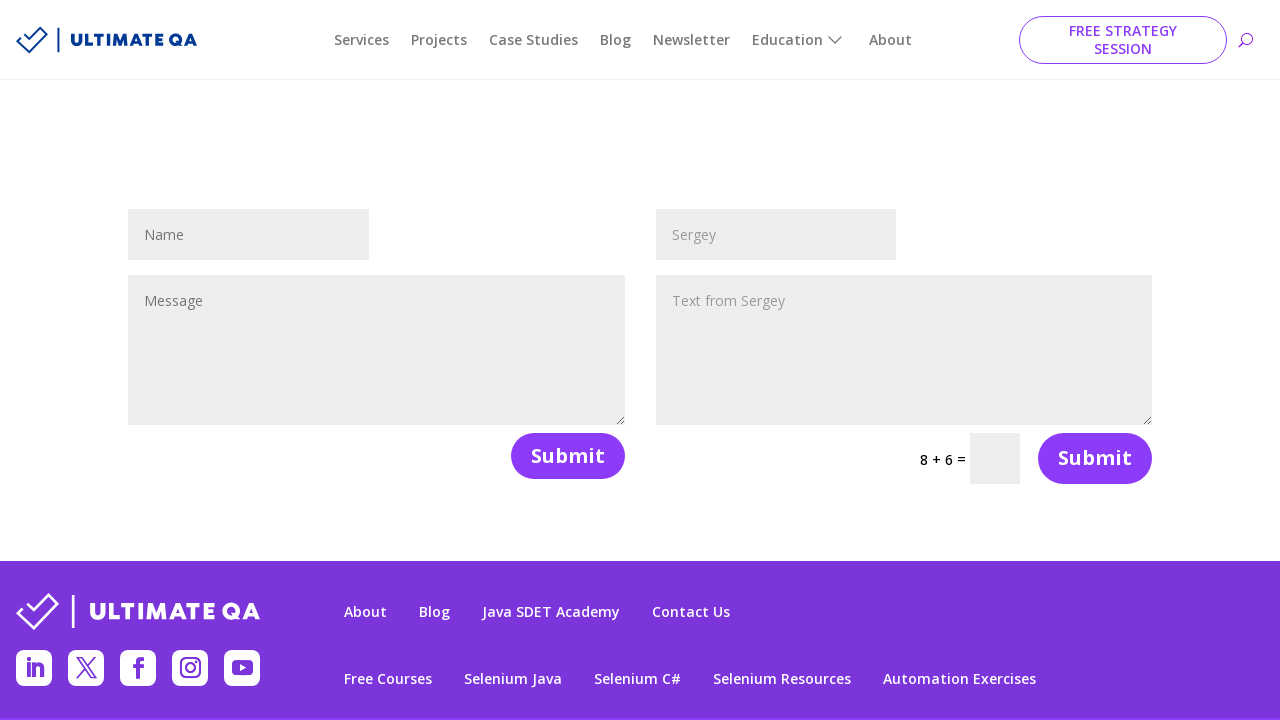

Retrieved captcha equation text
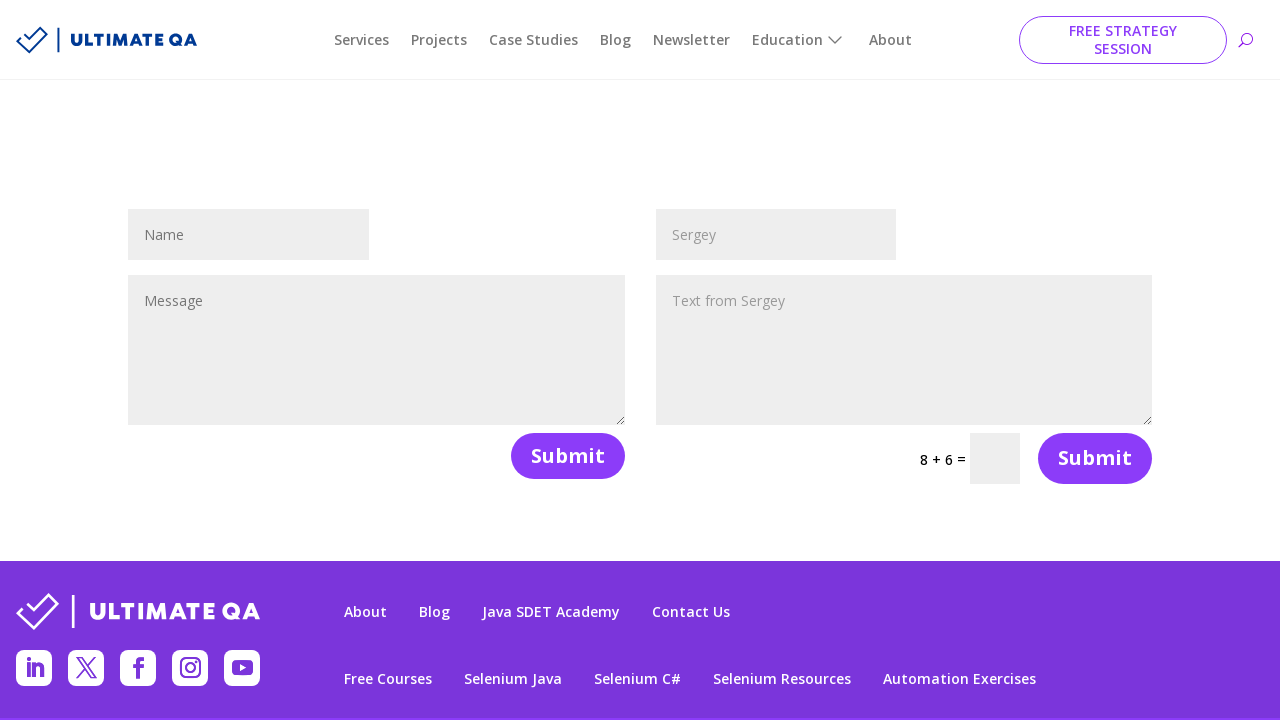

Parsed captcha equation and calculated result: 8 + 6 = 14
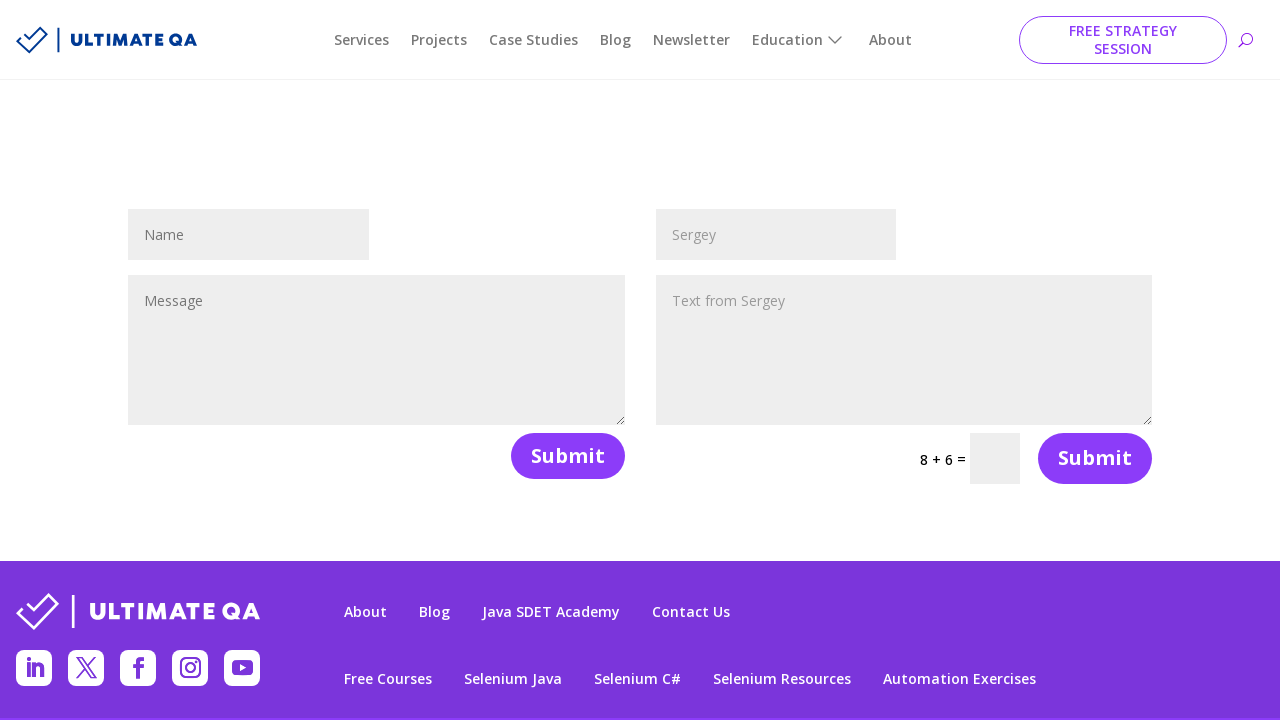

Cleared the captcha input field on #et_pb_contact_form_1 >> input.input.et_pb_contact_captcha
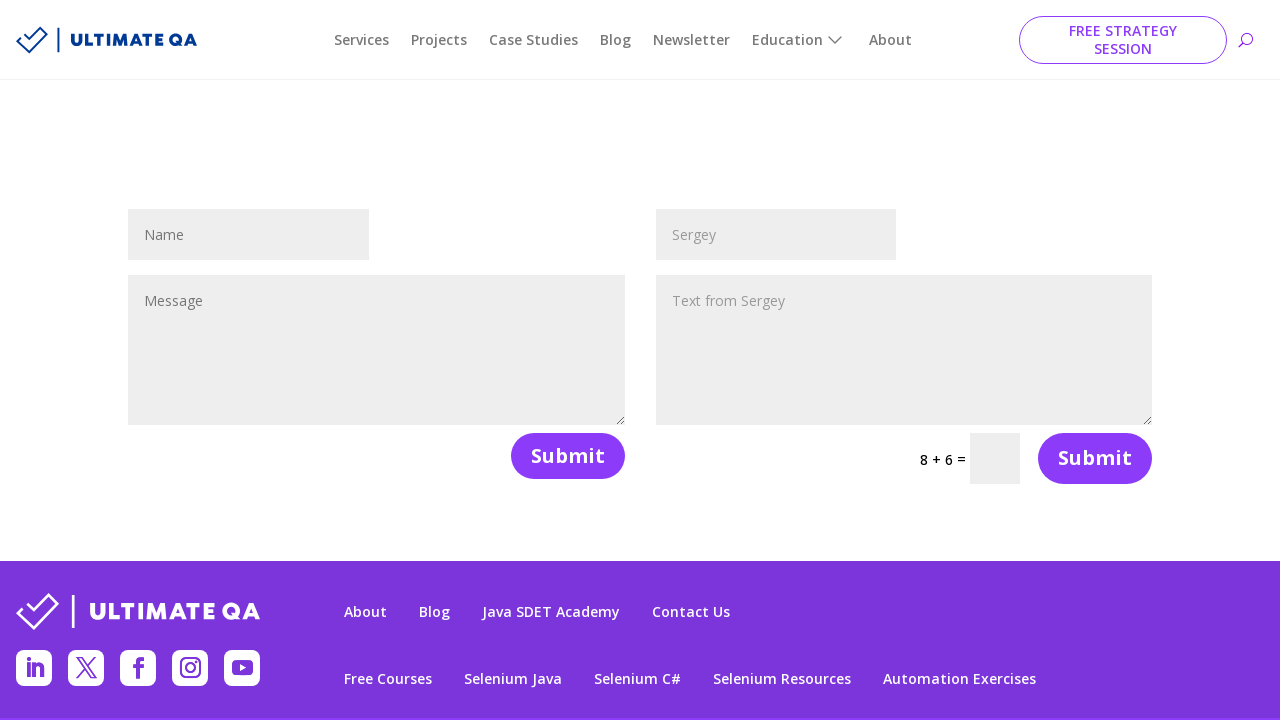

Filled captcha input field with solution: 14 on #et_pb_contact_form_1 >> input.input.et_pb_contact_captcha
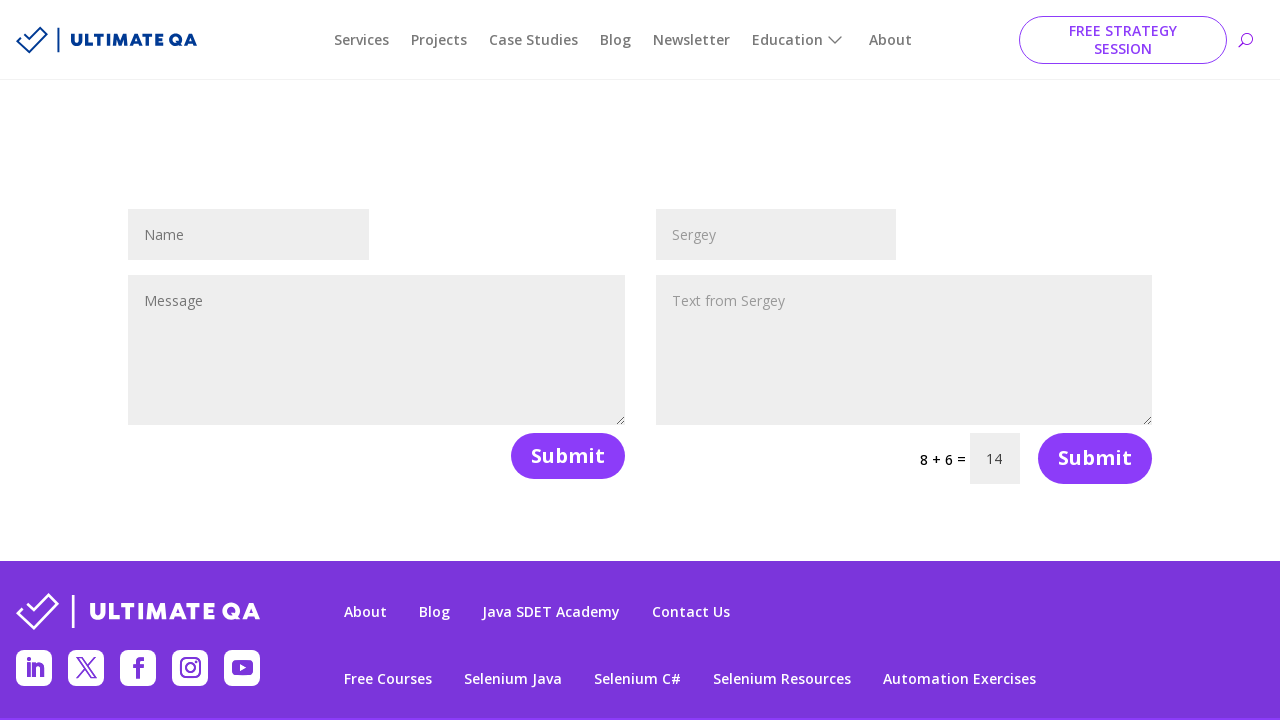

Clicked the form submit button at (1095, 458) on .et_pb_contact_submit.et_pb_button >> nth=1
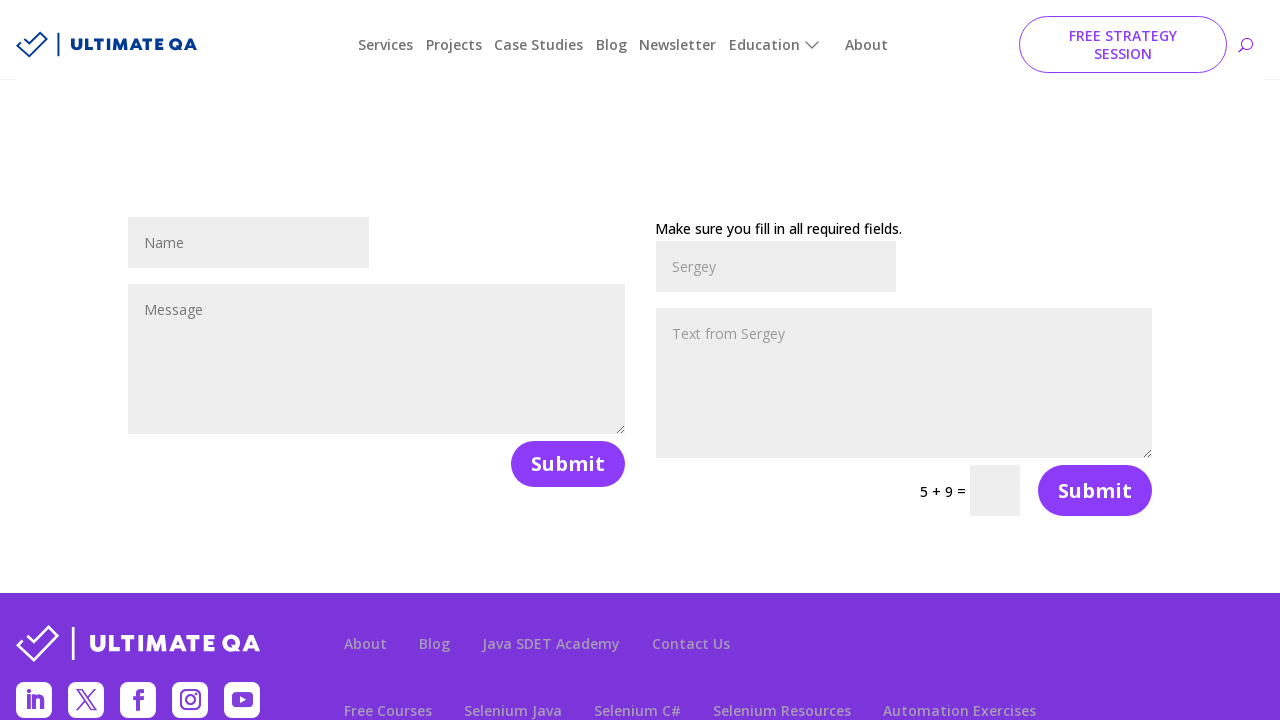

Waited 2 seconds for form submission to process
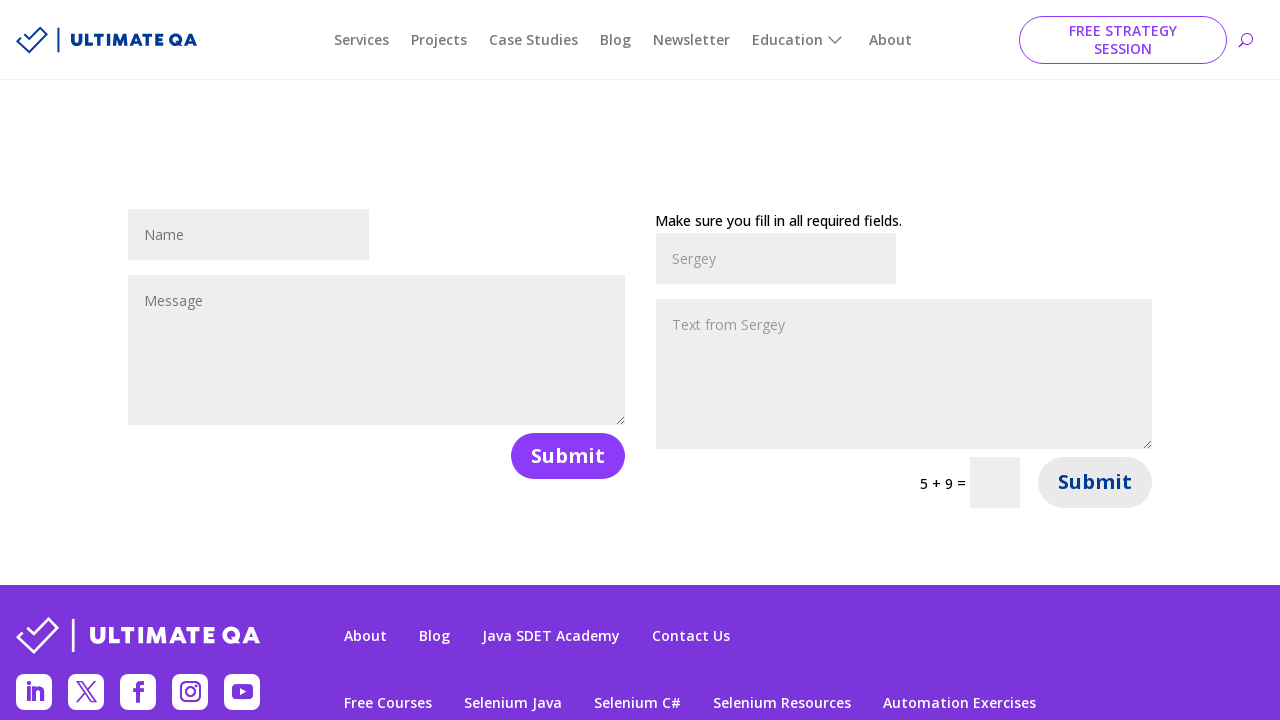

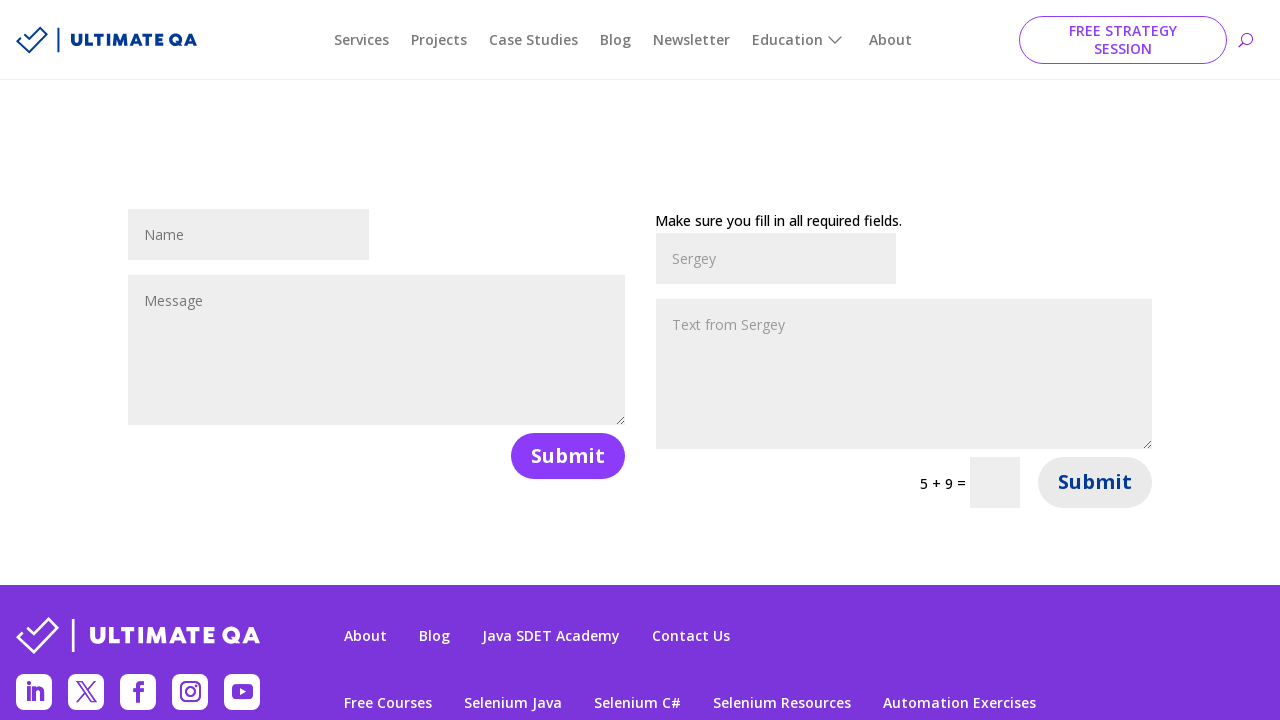